Tests selecting an option from a dropdown menu by clicking on "Option 1" and verifying it becomes selected.

Starting URL: http://the-internet.herokuapp.com/dropdown

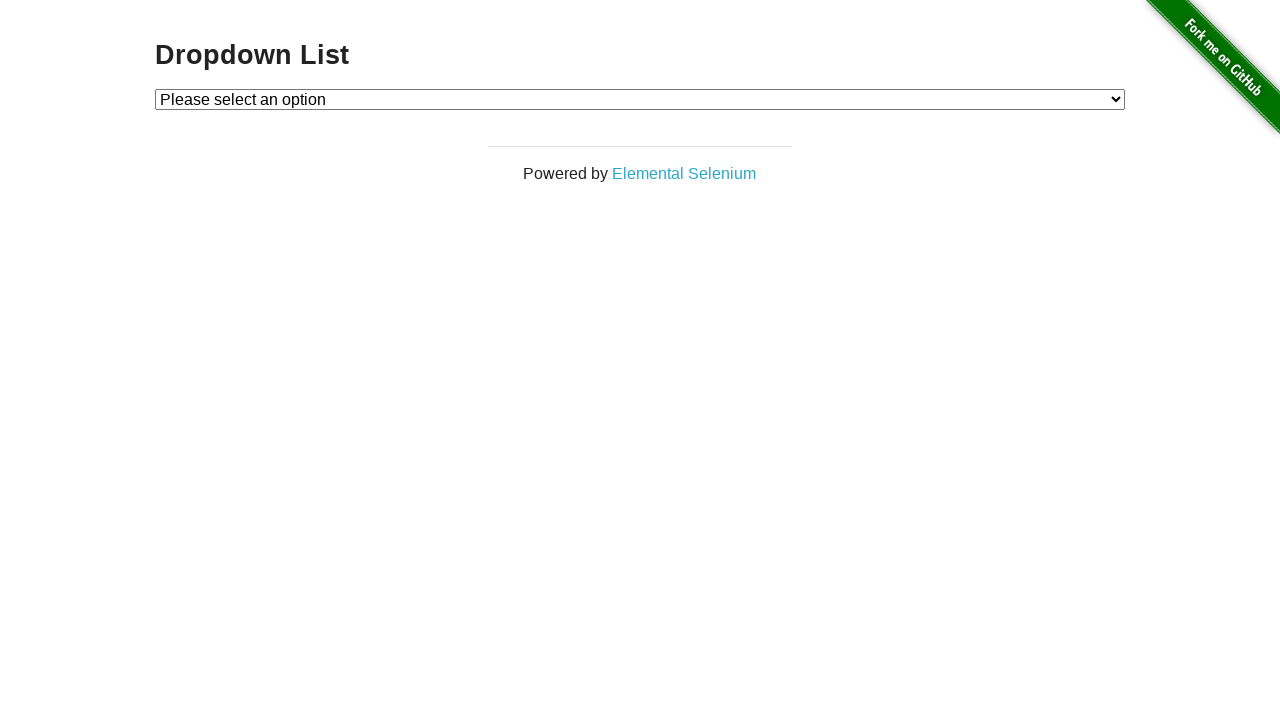

Navigated to dropdown page at http://the-internet.herokuapp.com/dropdown
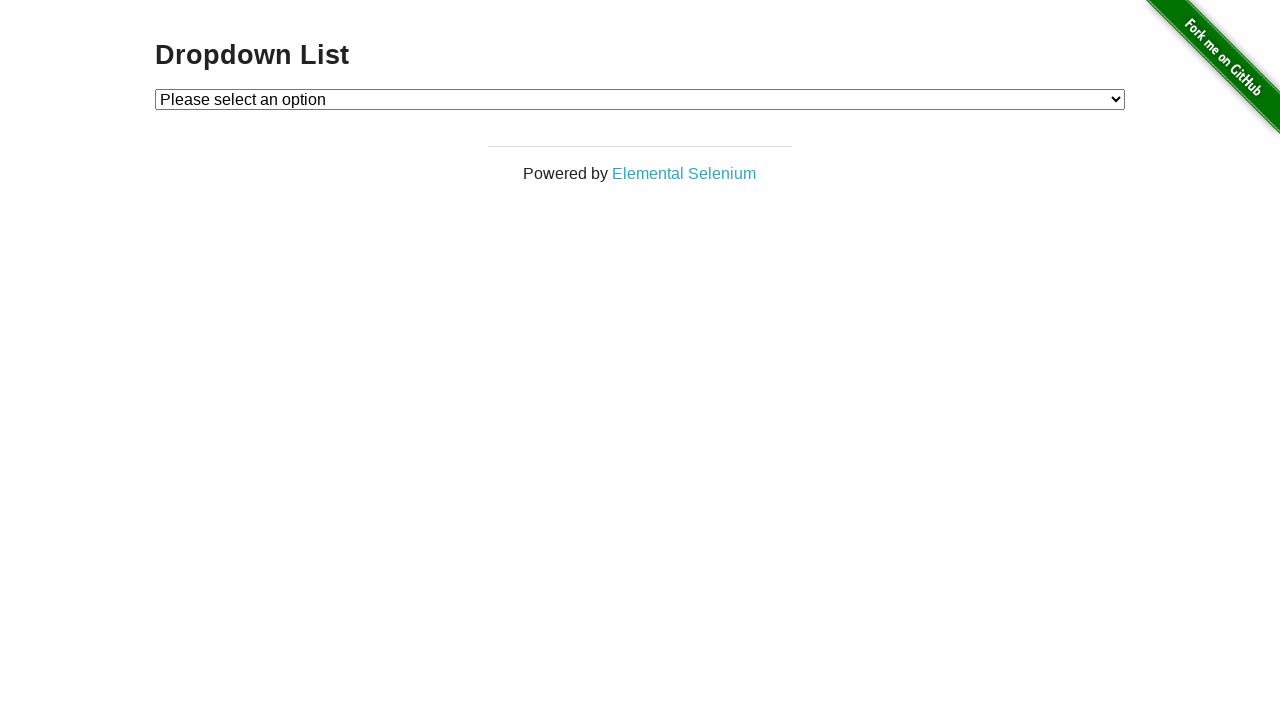

Selected 'Option 1' from the dropdown menu on #dropdown
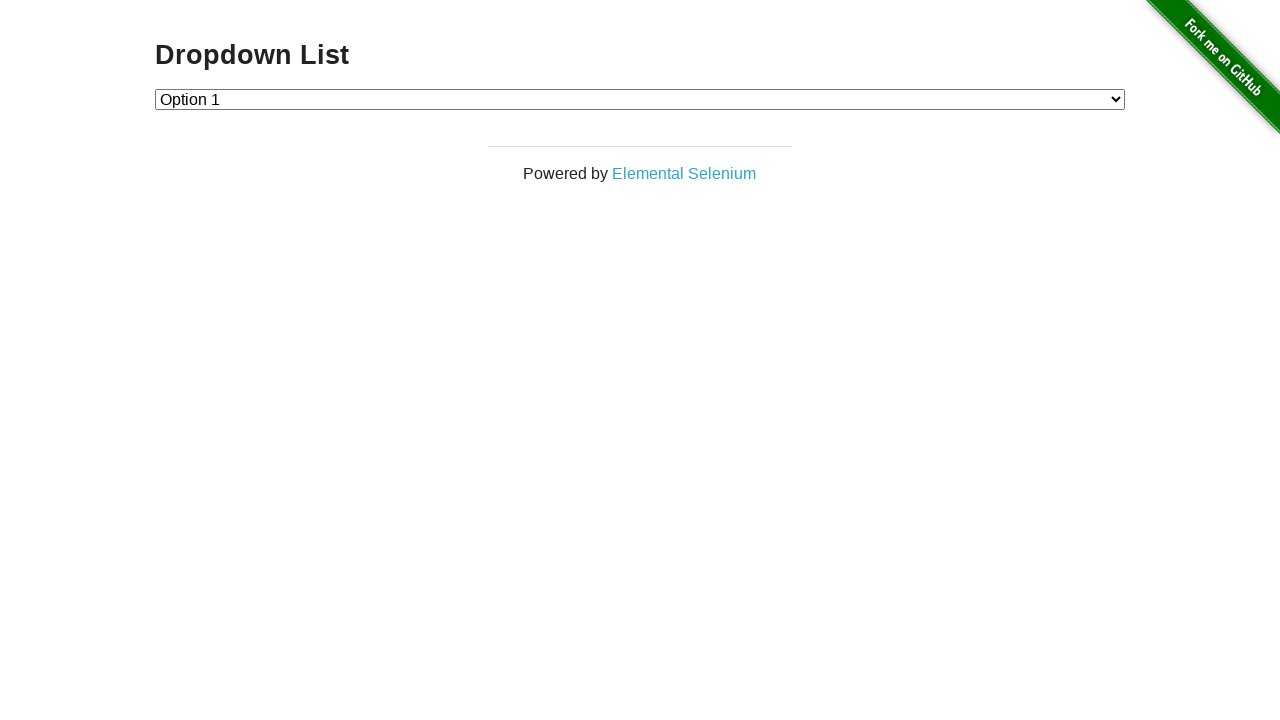

Retrieved the selected option value from dropdown
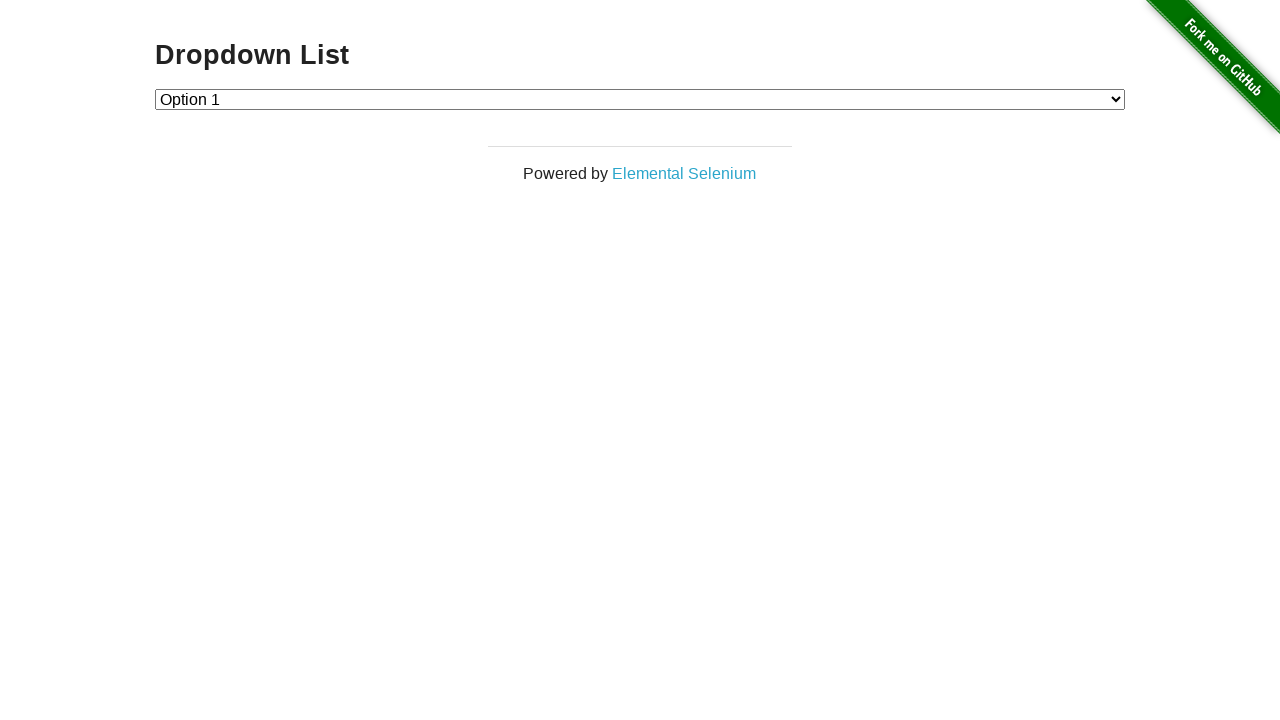

Verified that the selected option value is '1' as expected
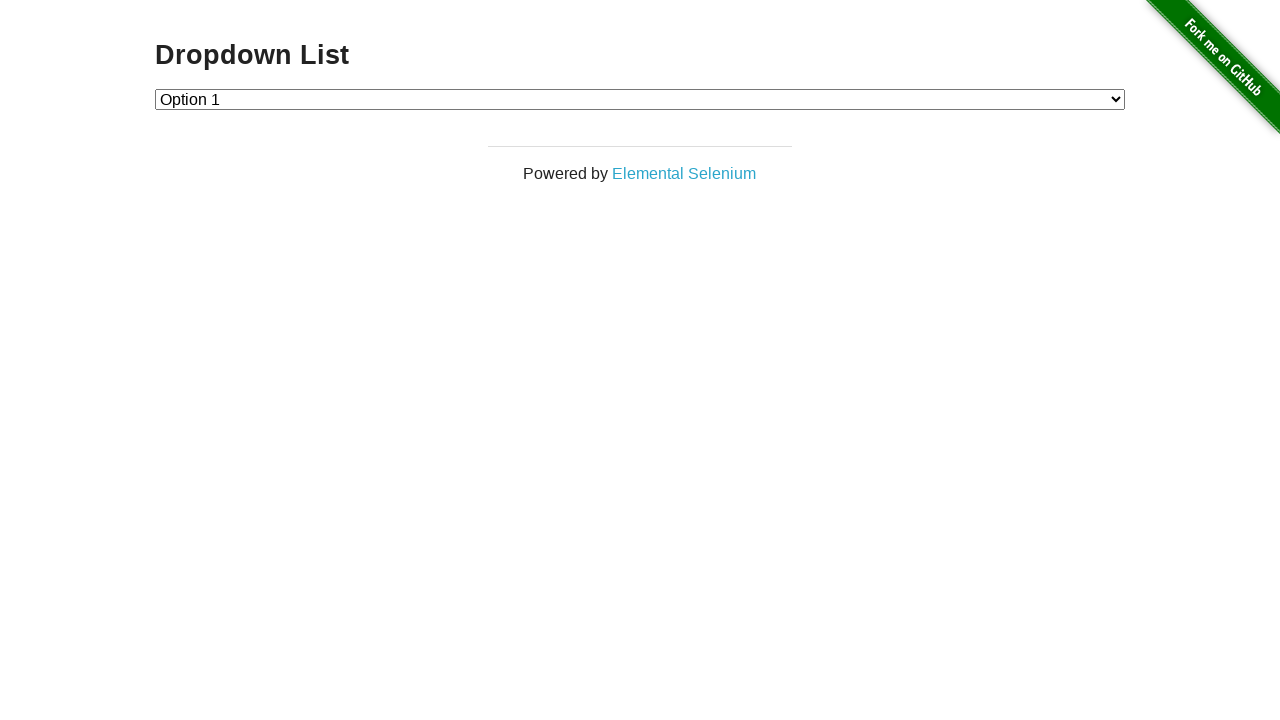

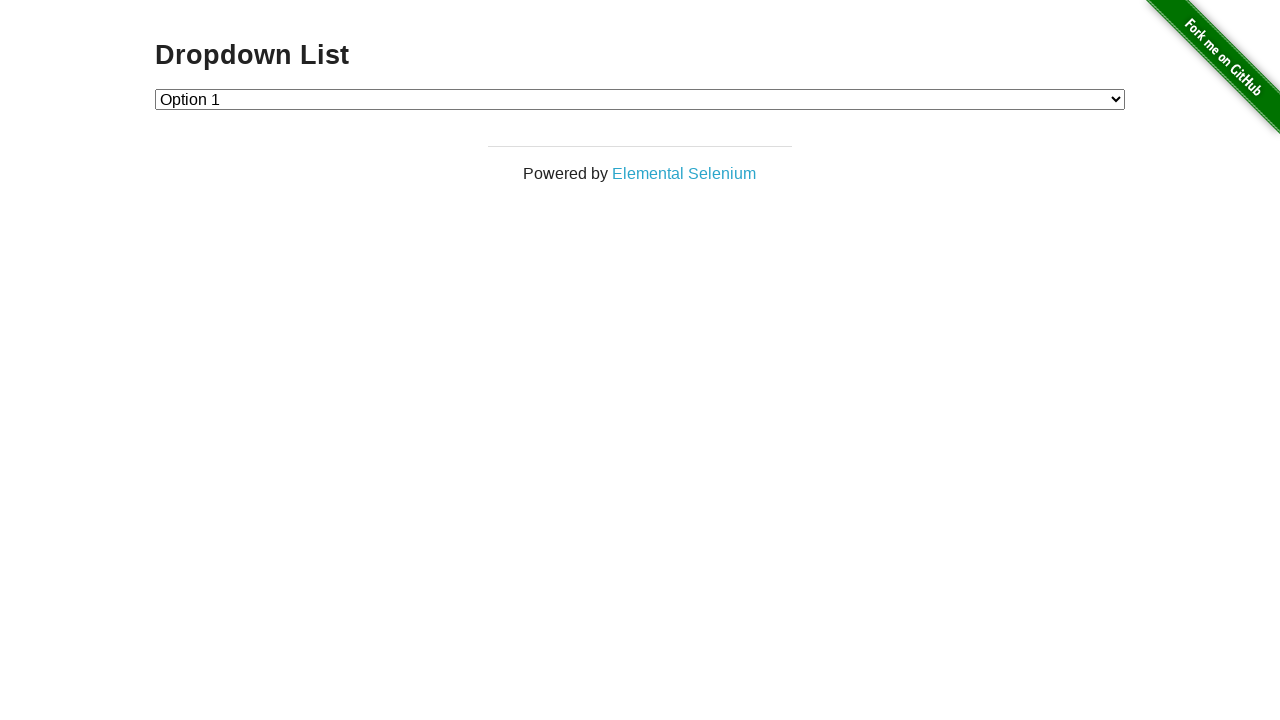